Tests that clicking Clear completed removes completed items from the list

Starting URL: https://demo.playwright.dev/todomvc

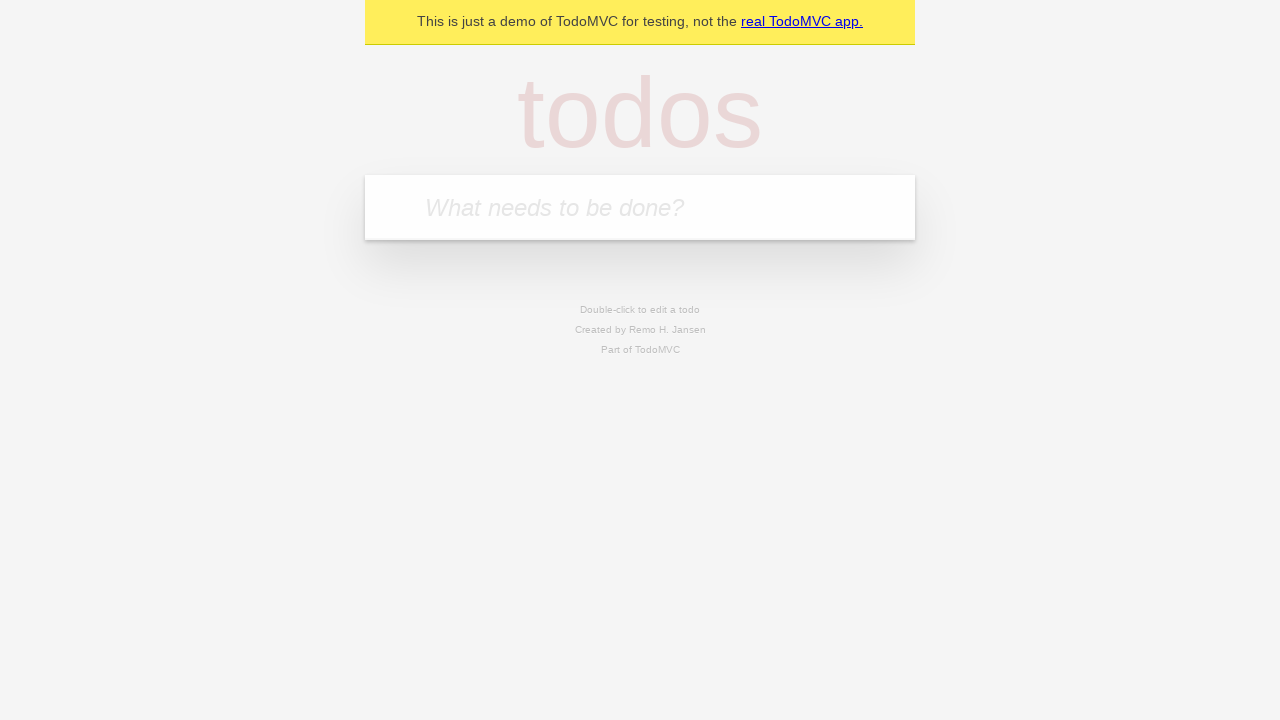

Filled input field with 'buy some cheese' on internal:attr=[placeholder="What needs to be done?"i]
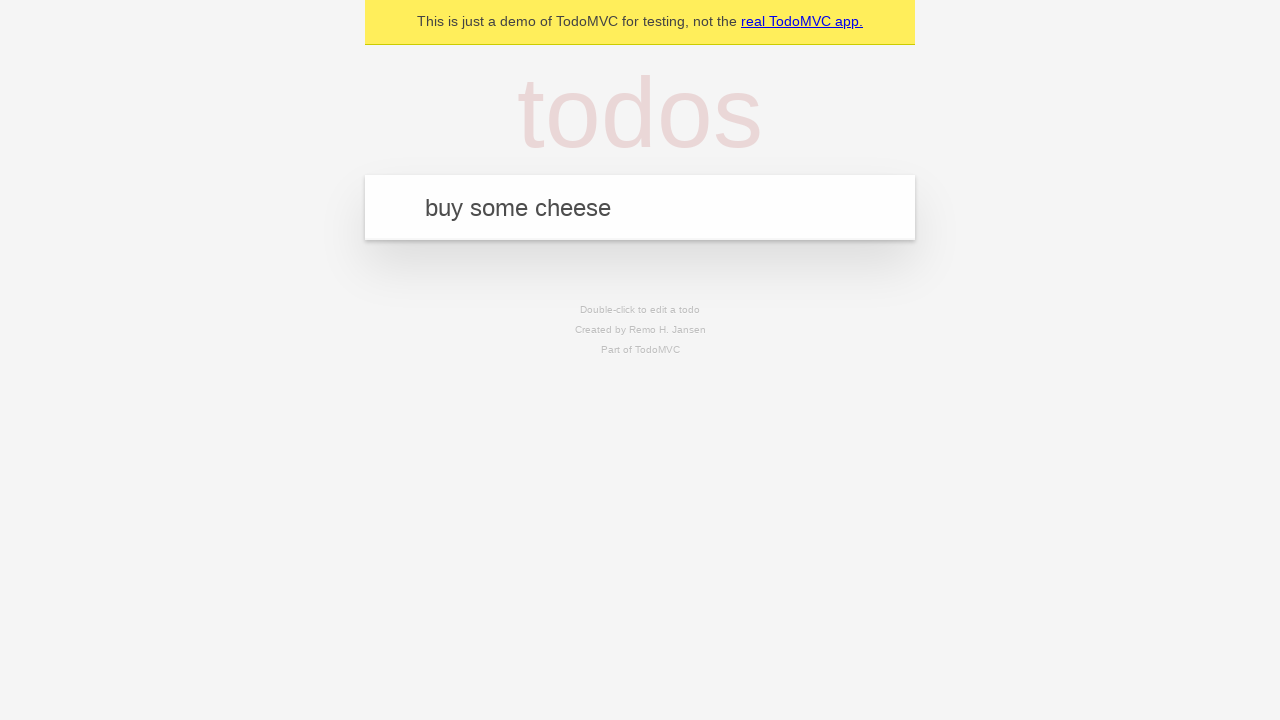

Pressed Enter to add first todo on internal:attr=[placeholder="What needs to be done?"i]
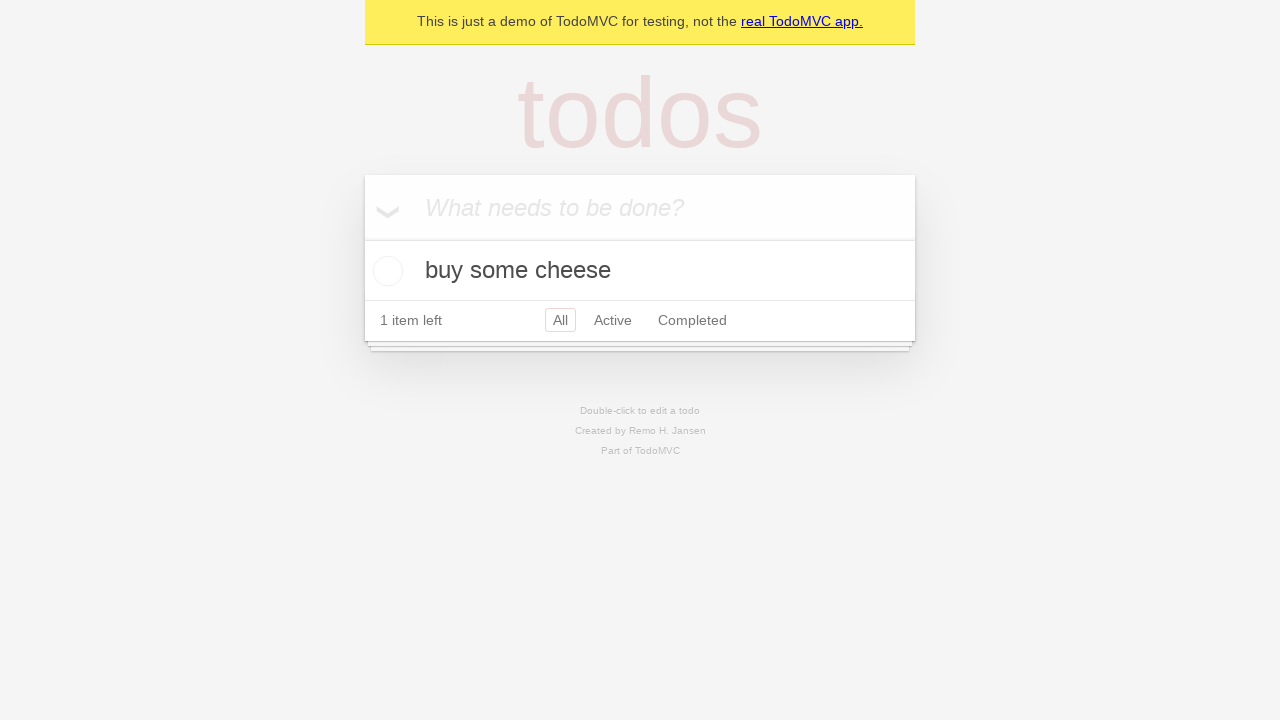

Filled input field with 'feed the cat' on internal:attr=[placeholder="What needs to be done?"i]
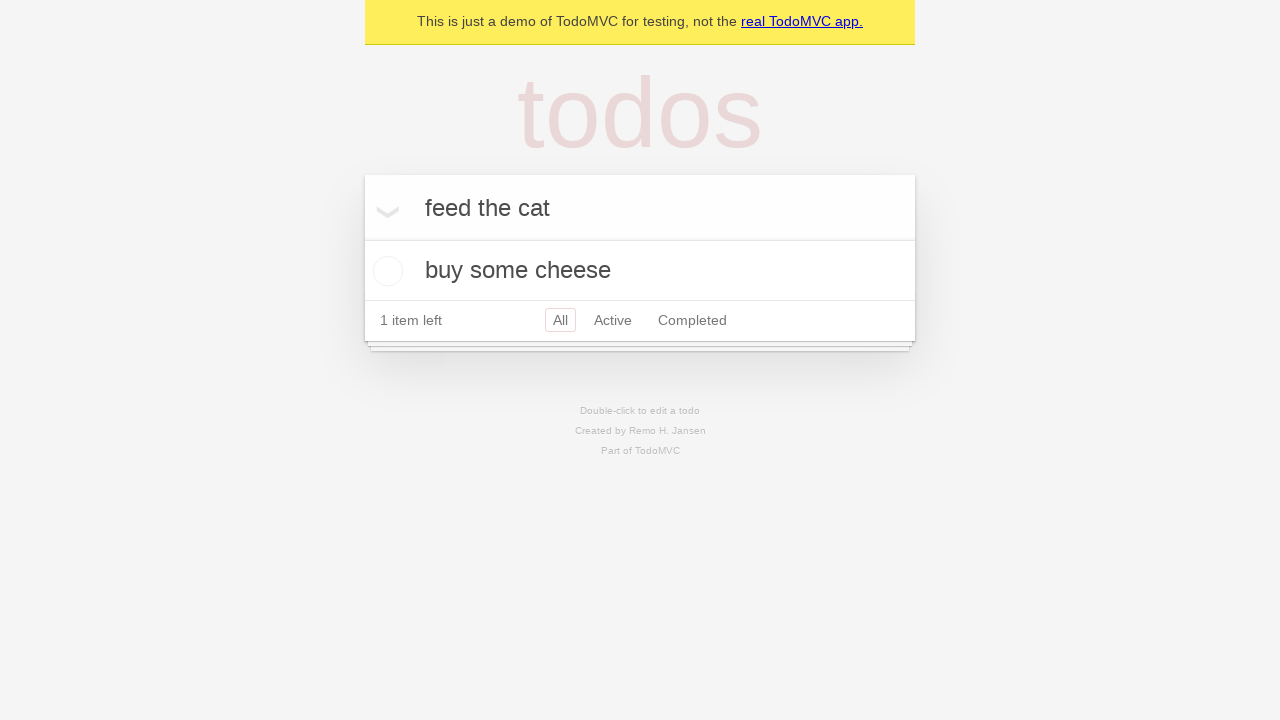

Pressed Enter to add second todo on internal:attr=[placeholder="What needs to be done?"i]
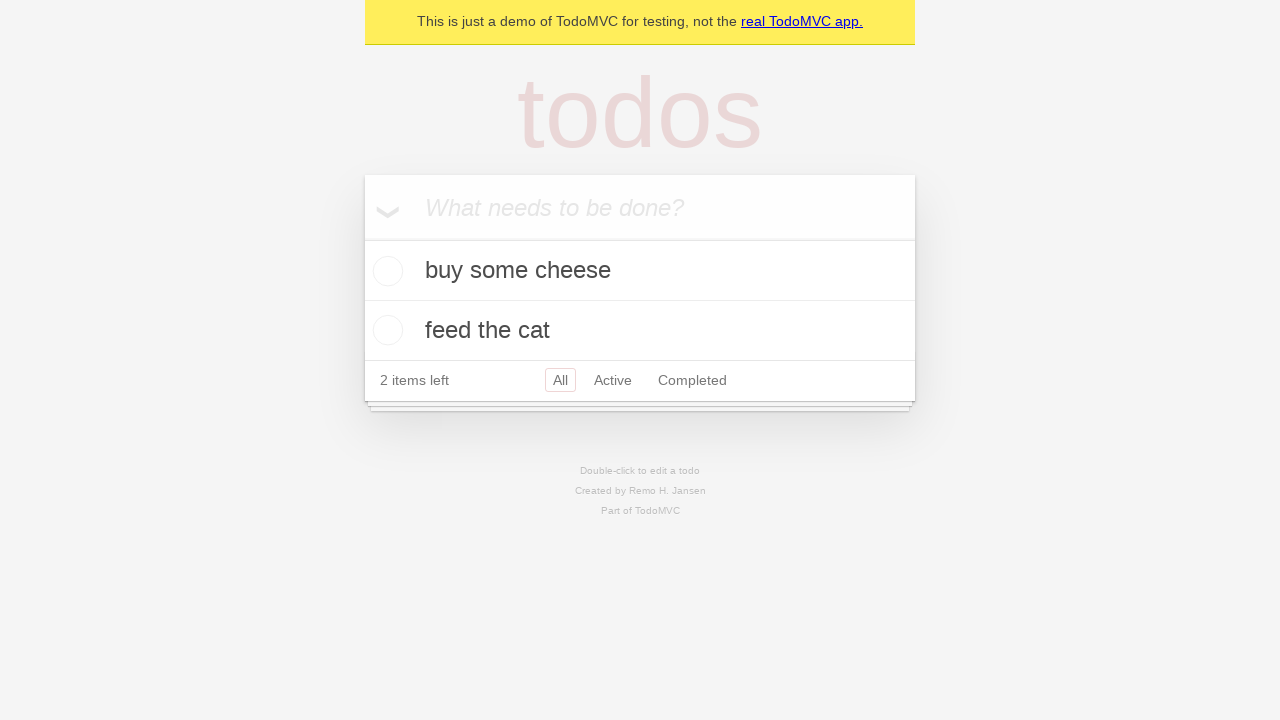

Filled input field with 'book a doctors appointment' on internal:attr=[placeholder="What needs to be done?"i]
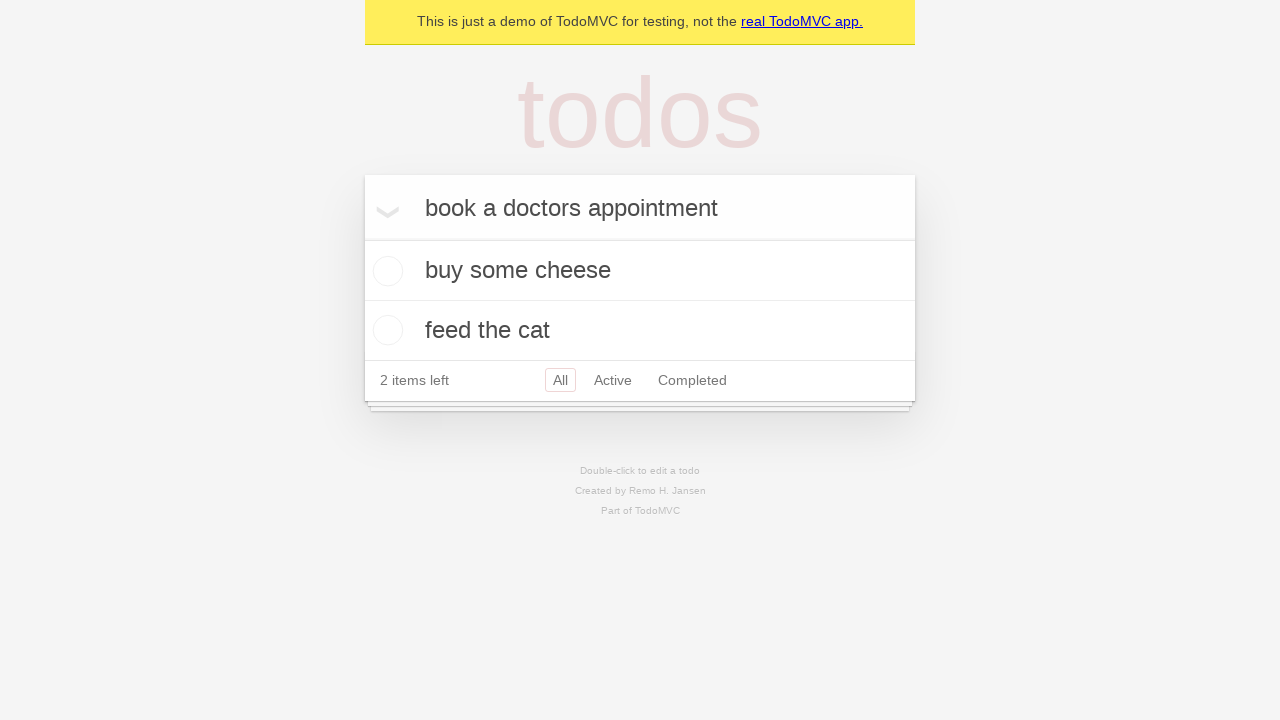

Pressed Enter to add third todo on internal:attr=[placeholder="What needs to be done?"i]
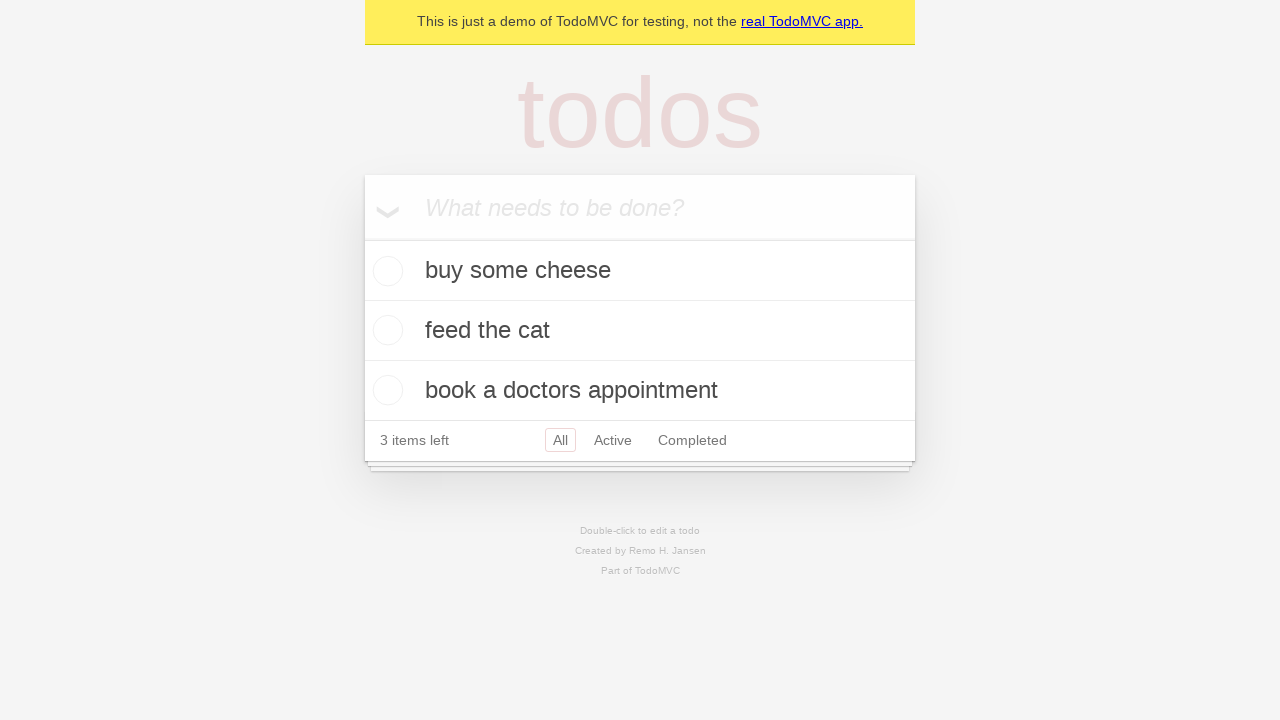

Checked the second todo item checkbox at (385, 330) on internal:testid=[data-testid="todo-item"s] >> nth=1 >> internal:role=checkbox
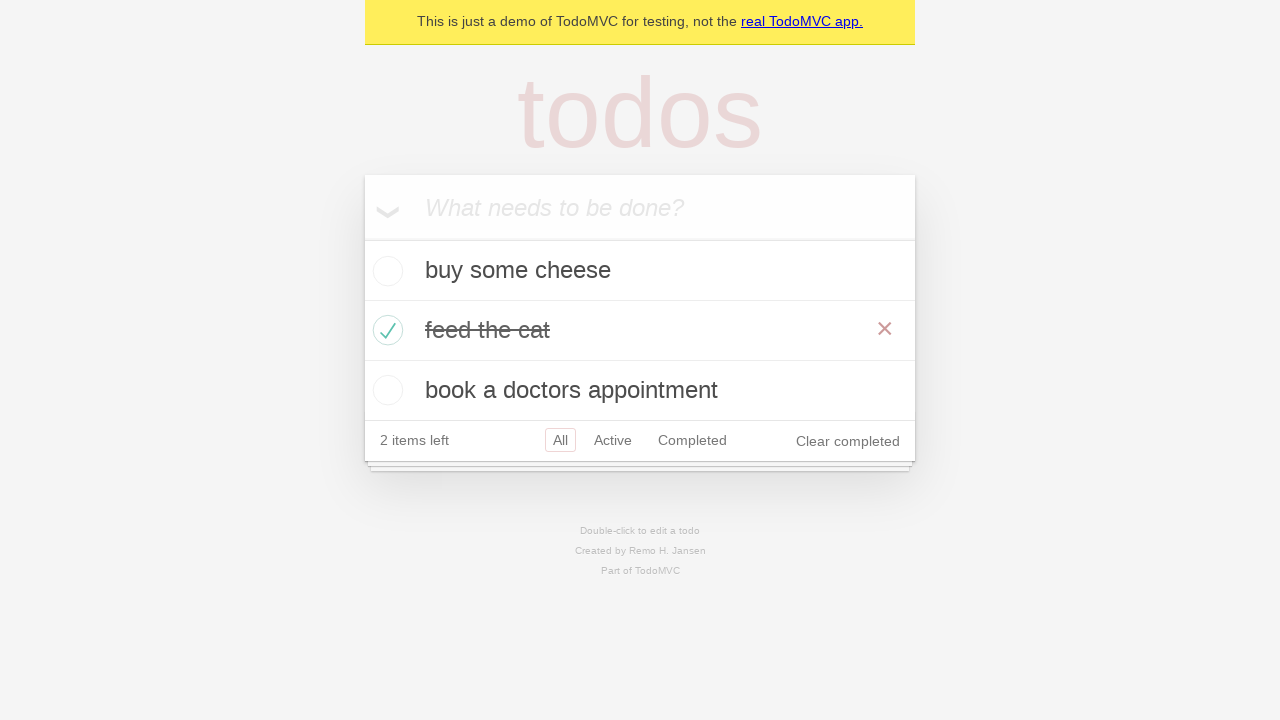

Clicked 'Clear completed' button to remove completed items at (848, 441) on internal:role=button[name="Clear completed"i]
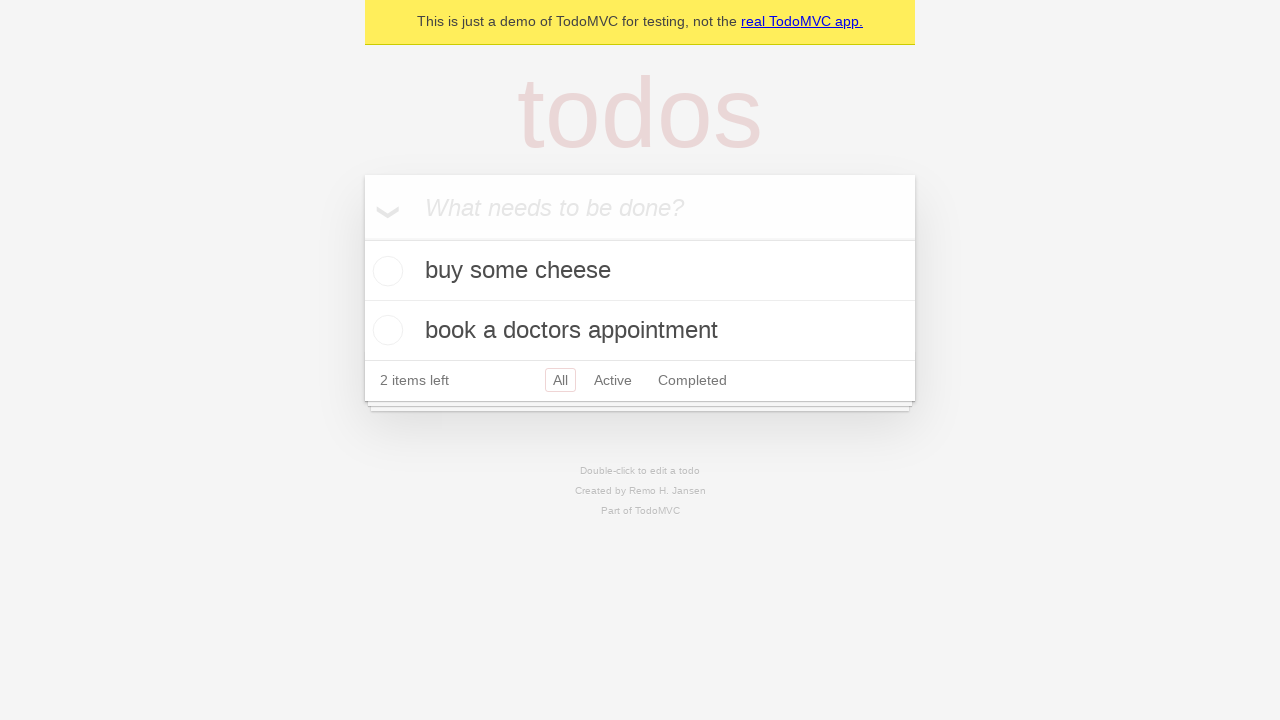

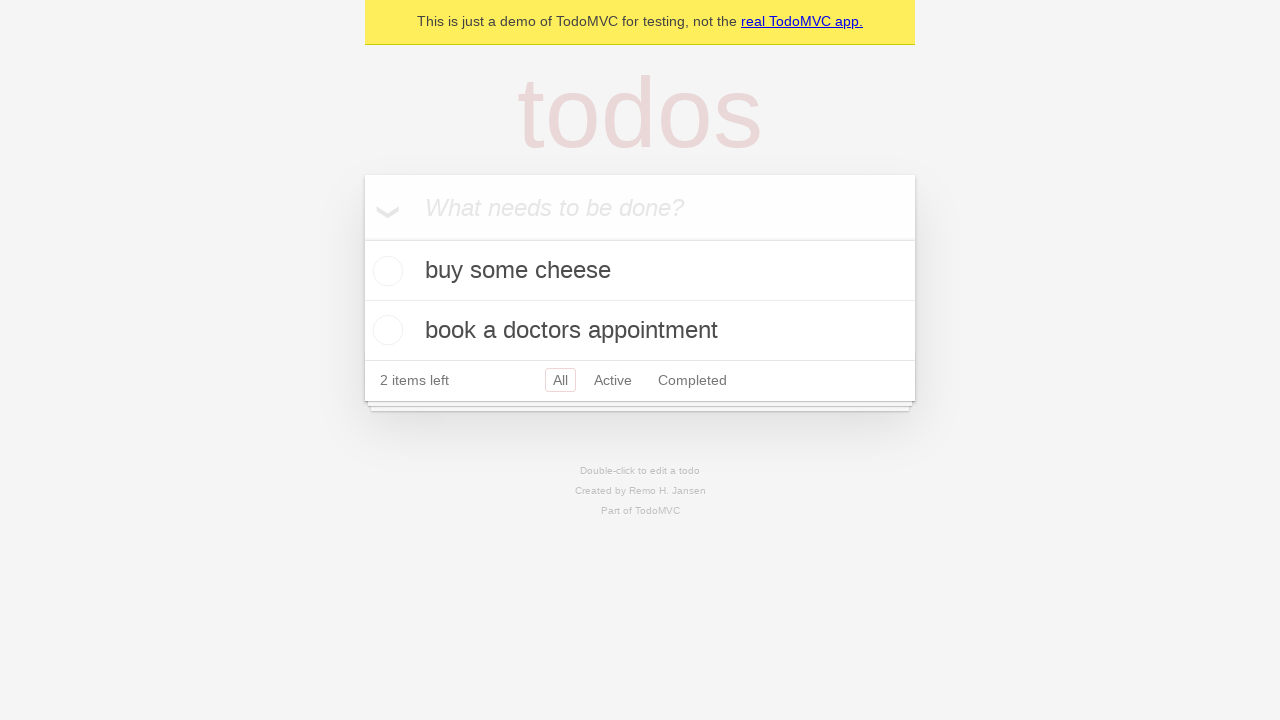